Tests that clicking the Email column header sorts the table in ascending alphabetical order

Starting URL: http://the-internet.herokuapp.com/tables

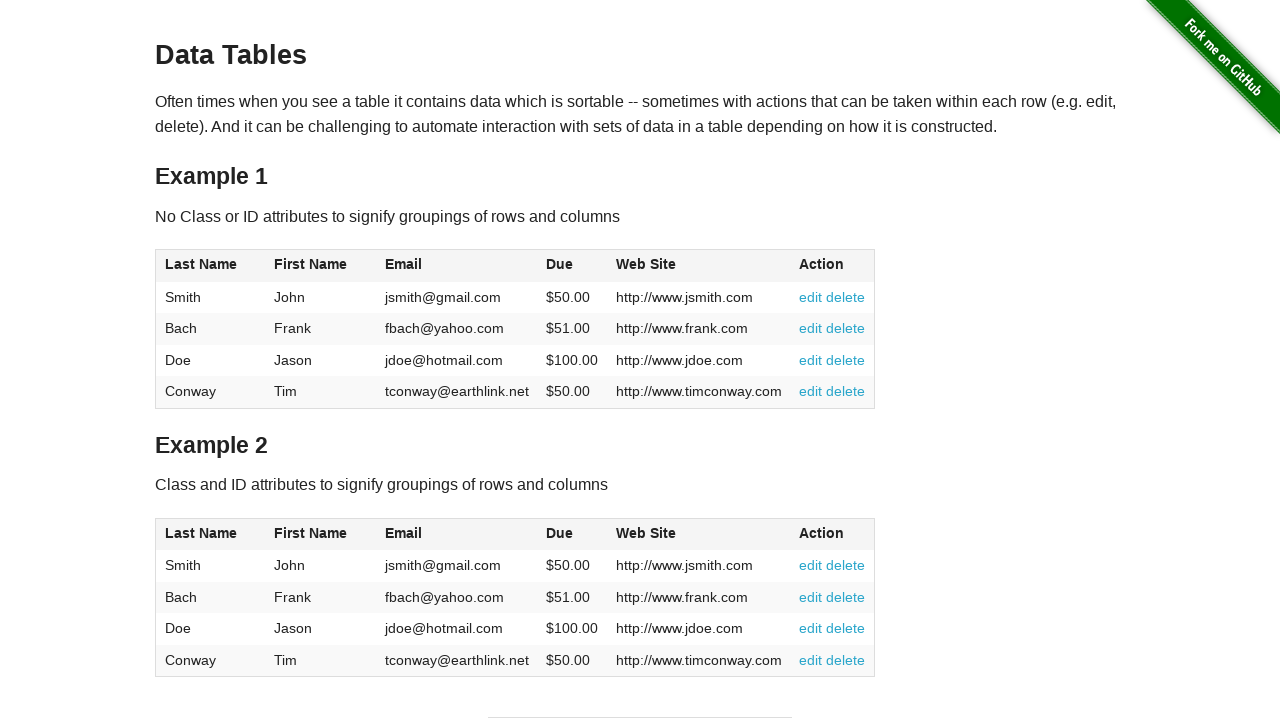

Clicked Email column header to sort ascending at (457, 266) on #table1 thead tr th:nth-of-type(3)
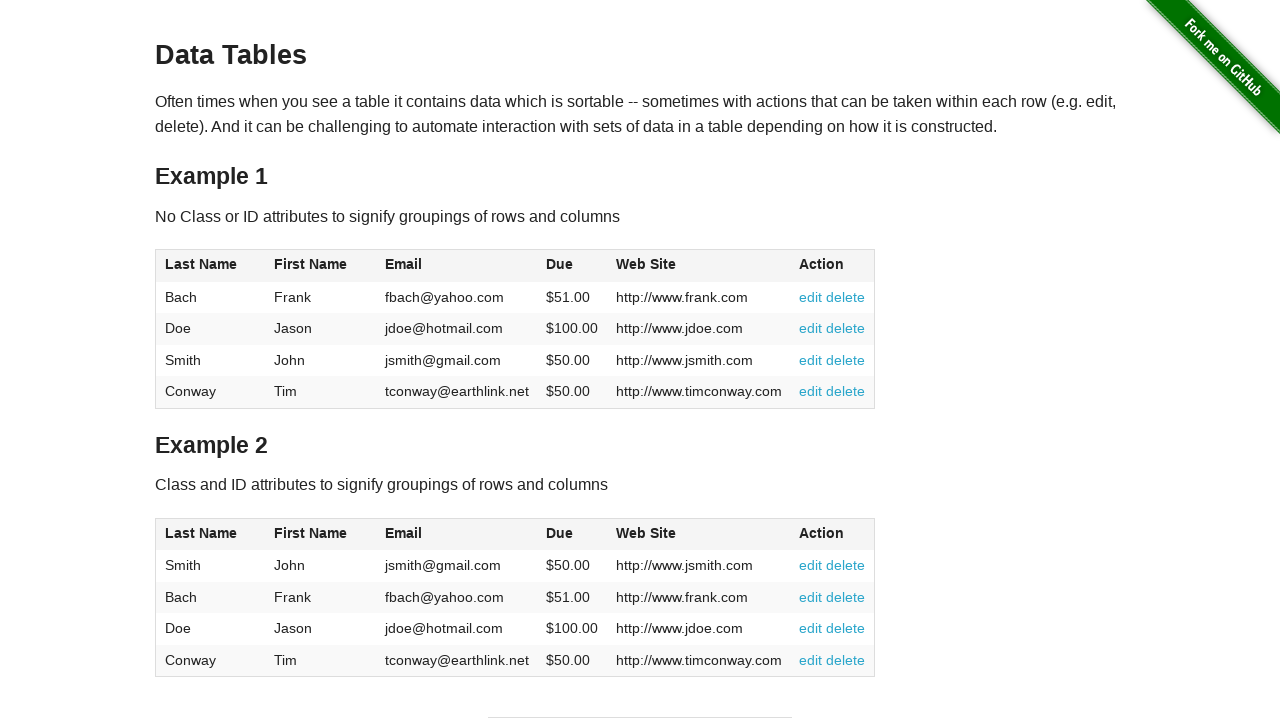

Table email column loaded
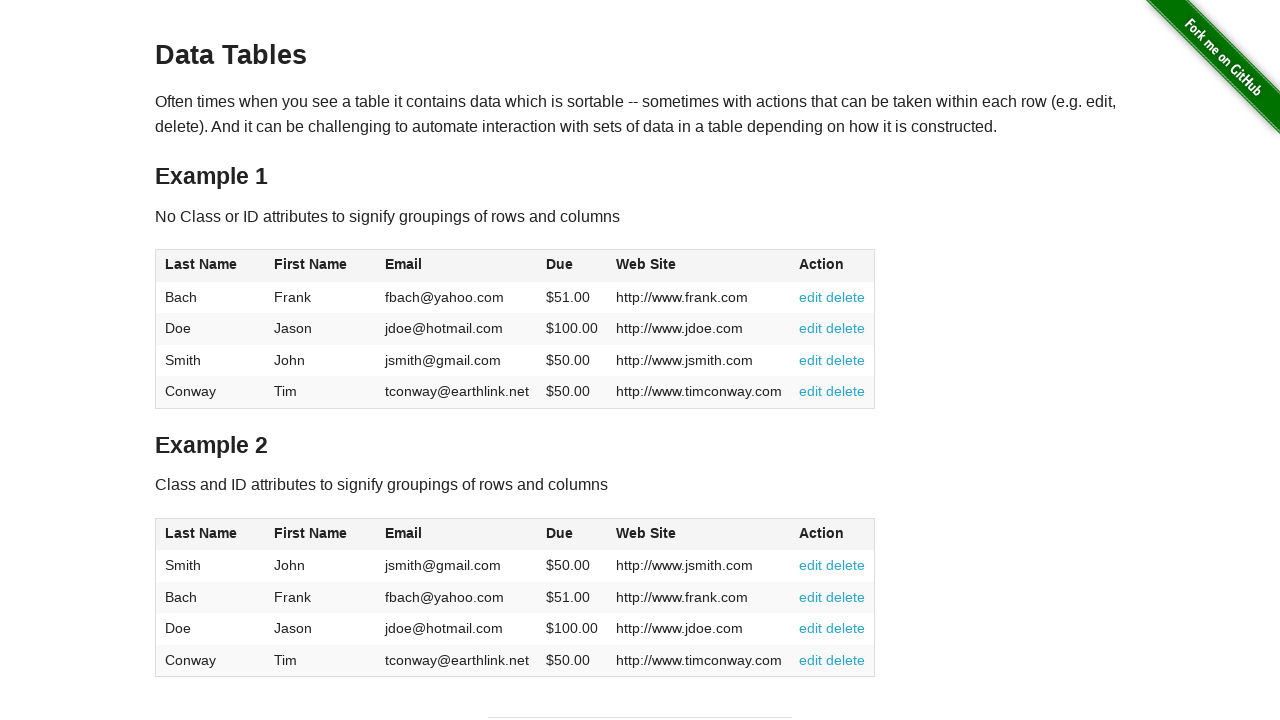

Retrieved all email values from table
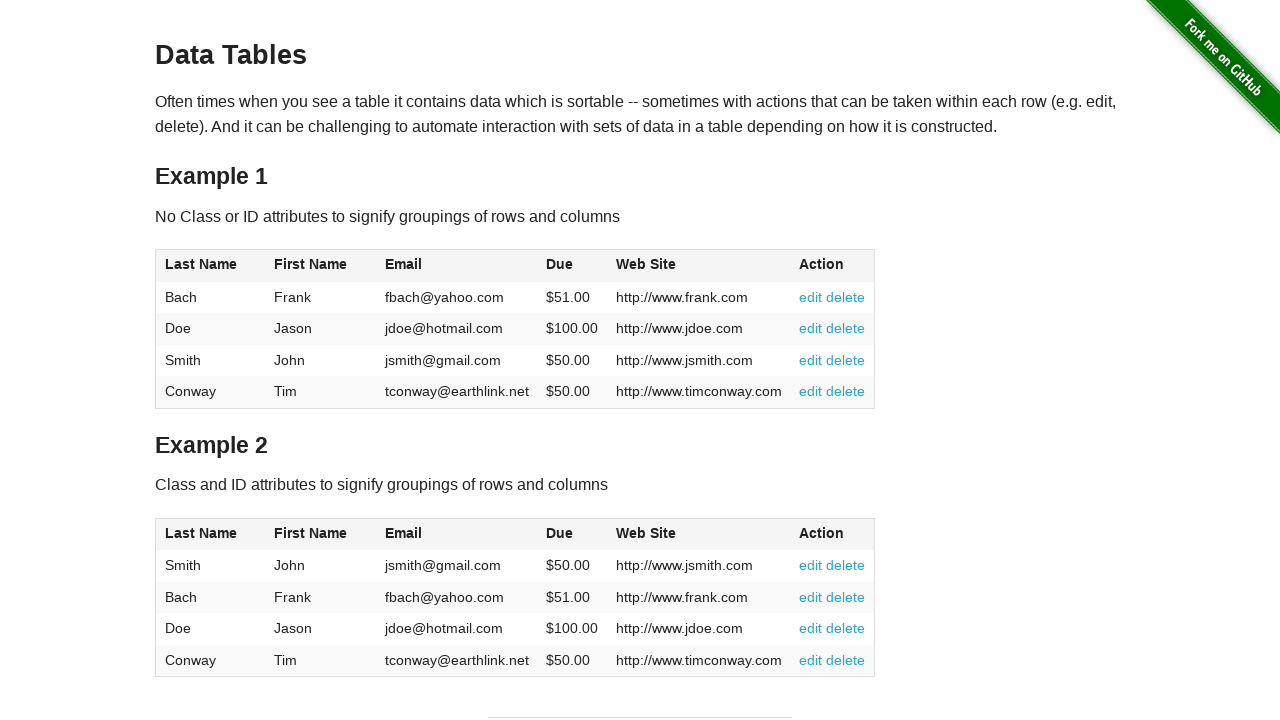

Verified emails are sorted in ascending alphabetical order
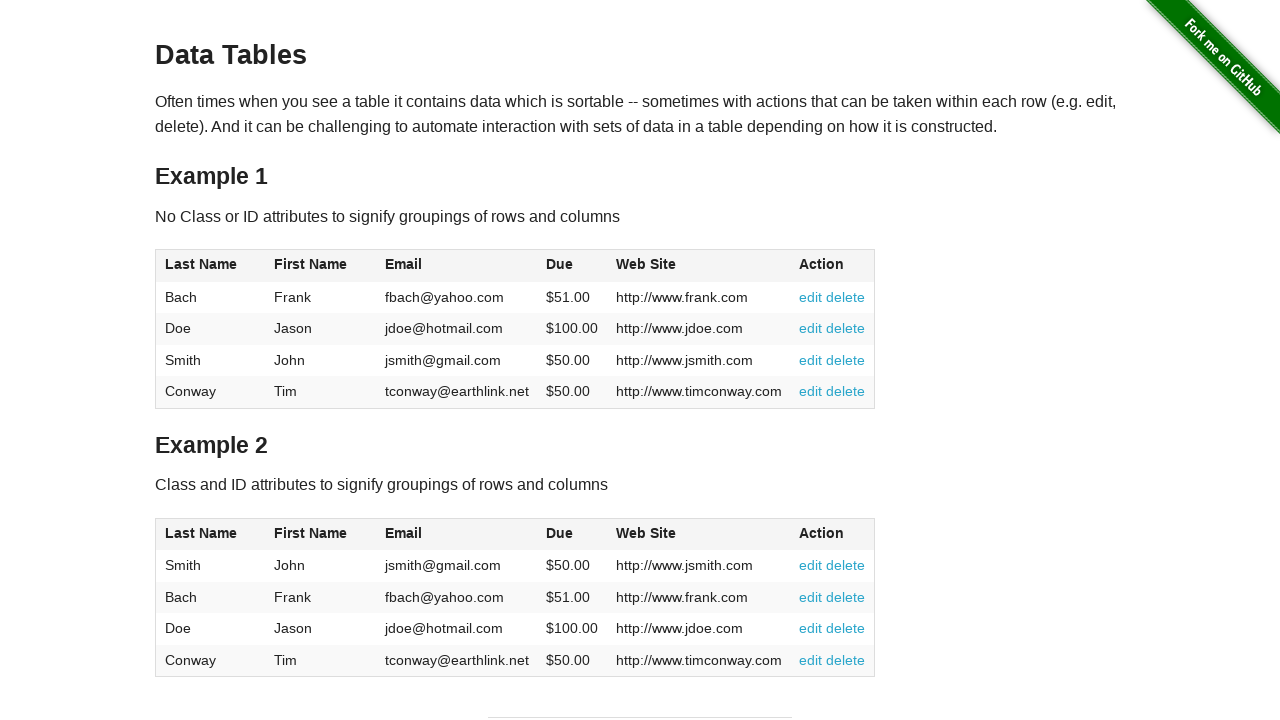

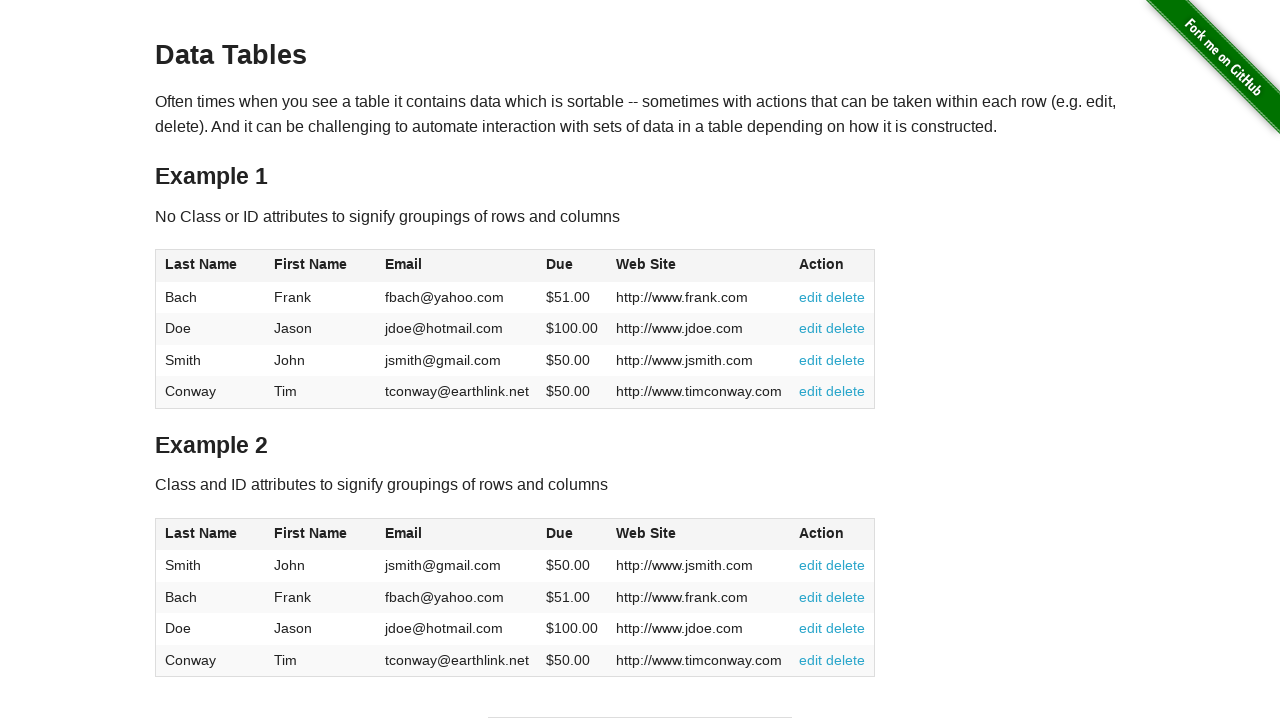